Tests menu hover interaction on the jQuery UI demo page by hovering over the Music menu item and verifying it becomes active

Starting URL: https://jqueryui.com/menu/

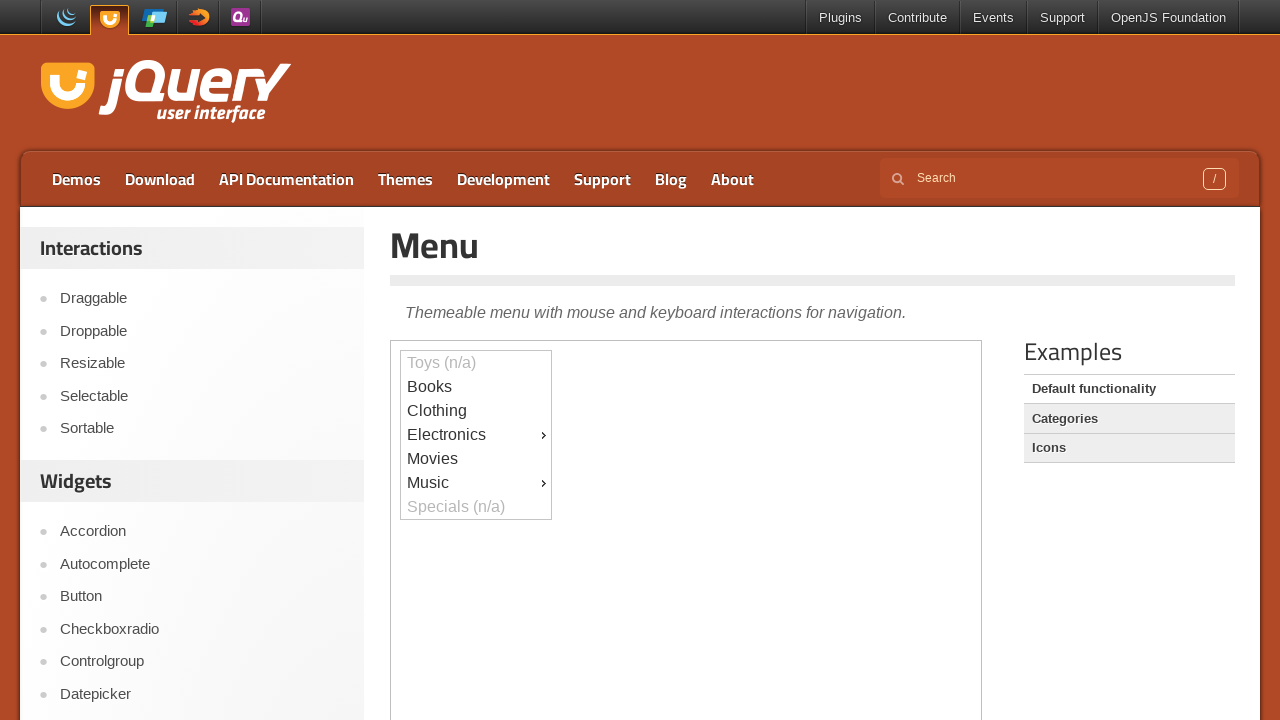

Located the iframe containing the menu demo
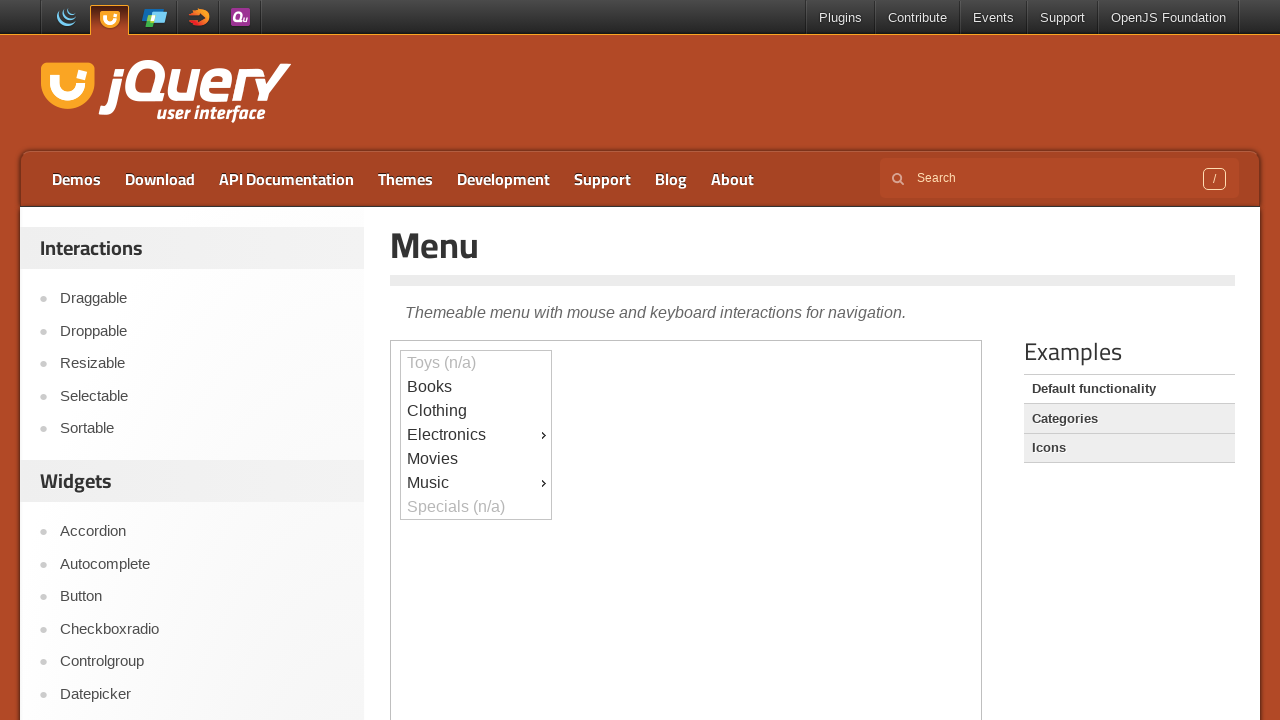

Hovered over the Music menu item at (476, 483) on iframe >> nth=0 >> internal:control=enter-frame >> #ui-id-9
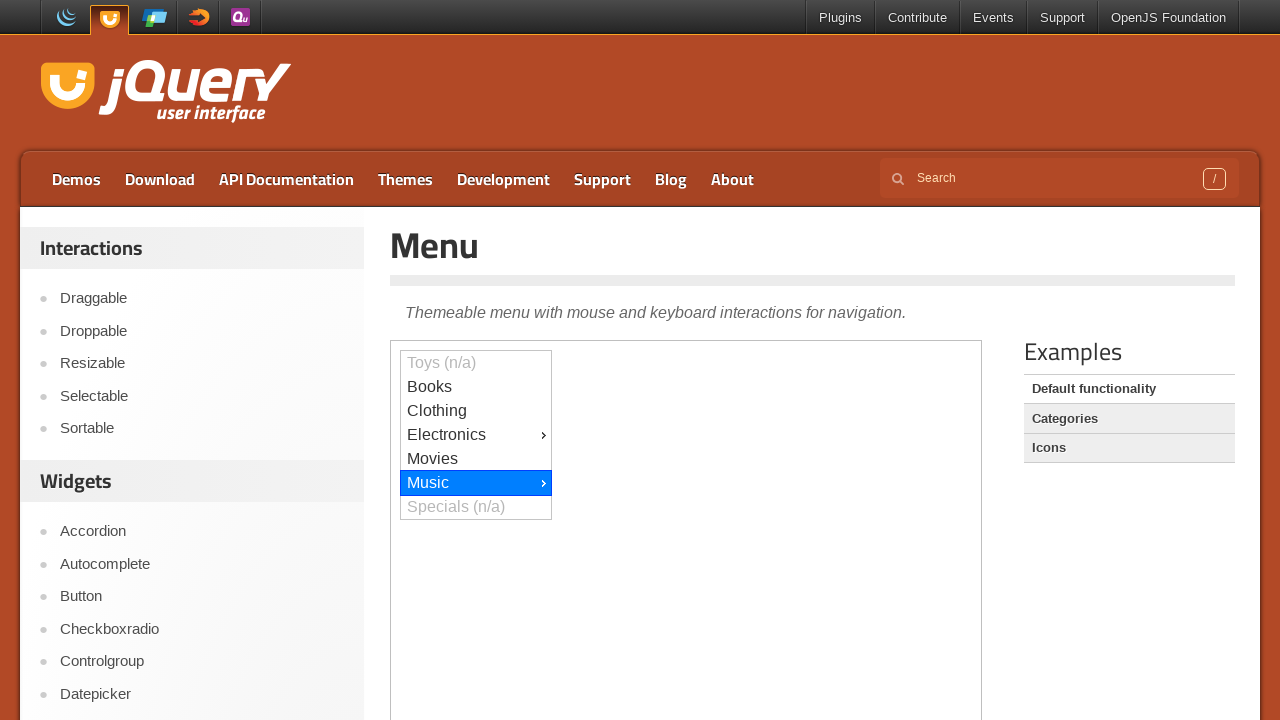

Verified Music menu item has ui-state-active class
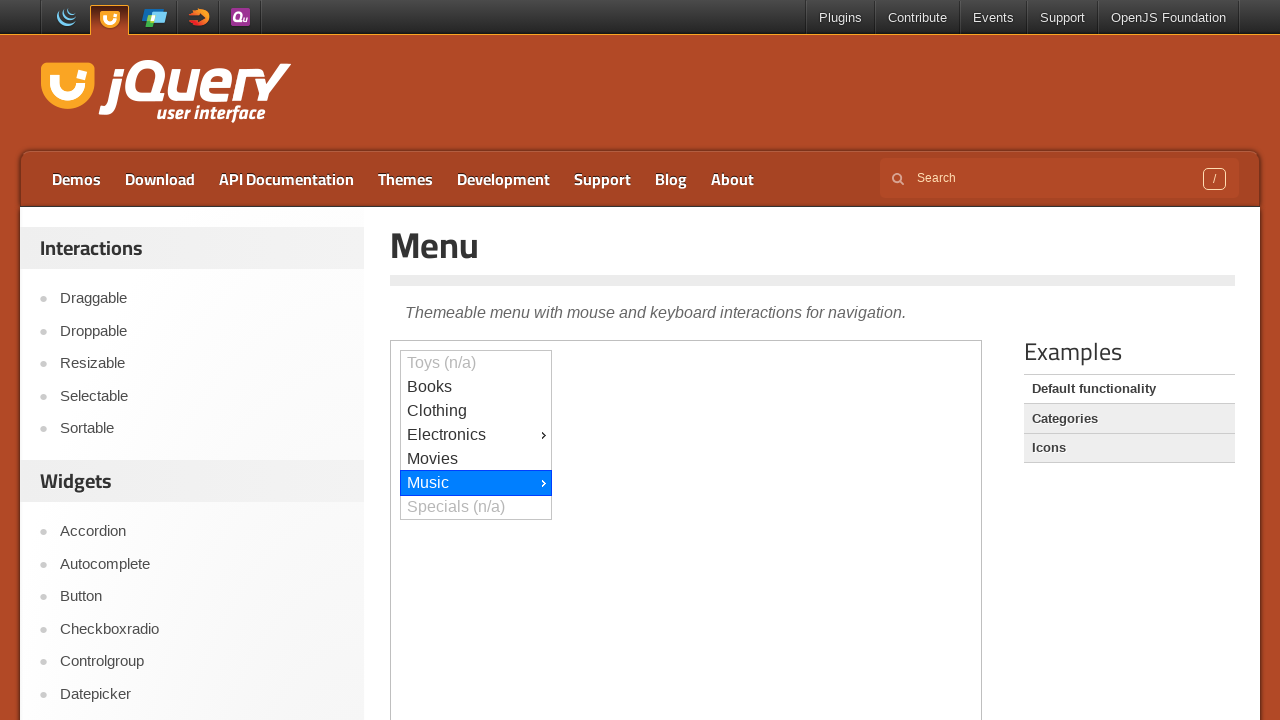

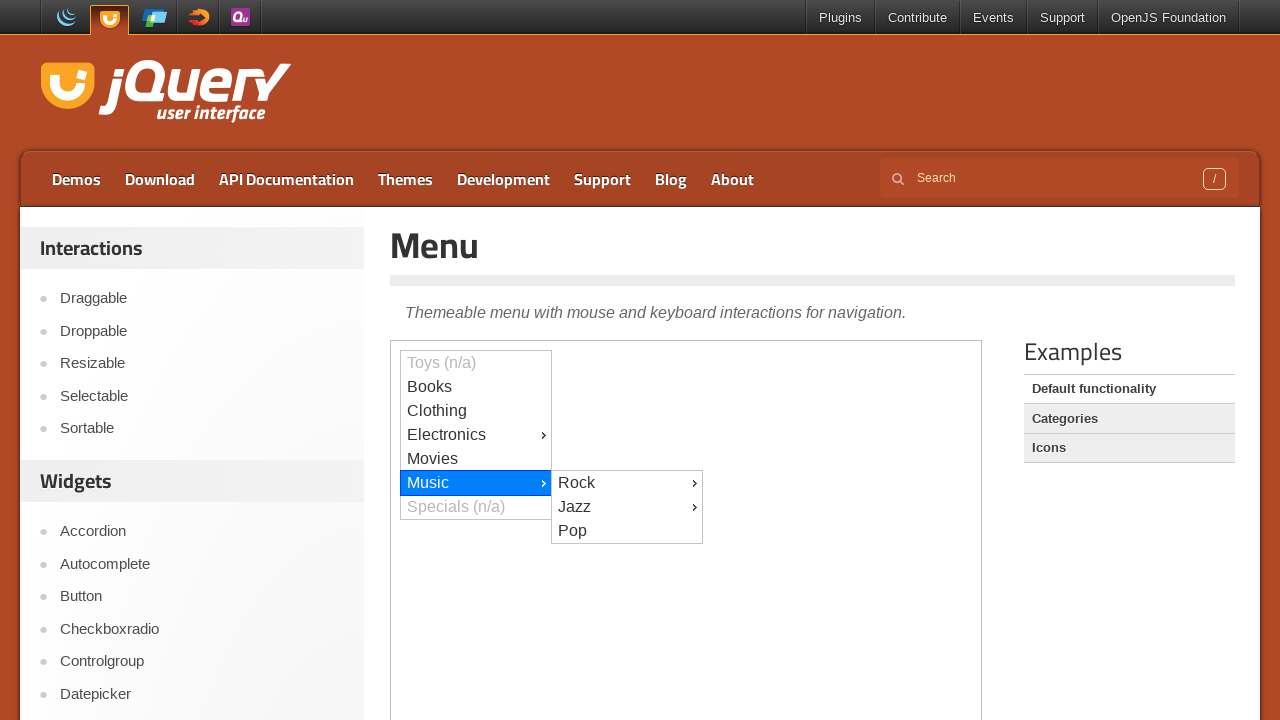